Tests JavaScript prompt handling by clicking a button that triggers a JS prompt, entering text, accepting the alert, and verifying the result

Starting URL: https://the-internet.herokuapp.com/javascript_alerts

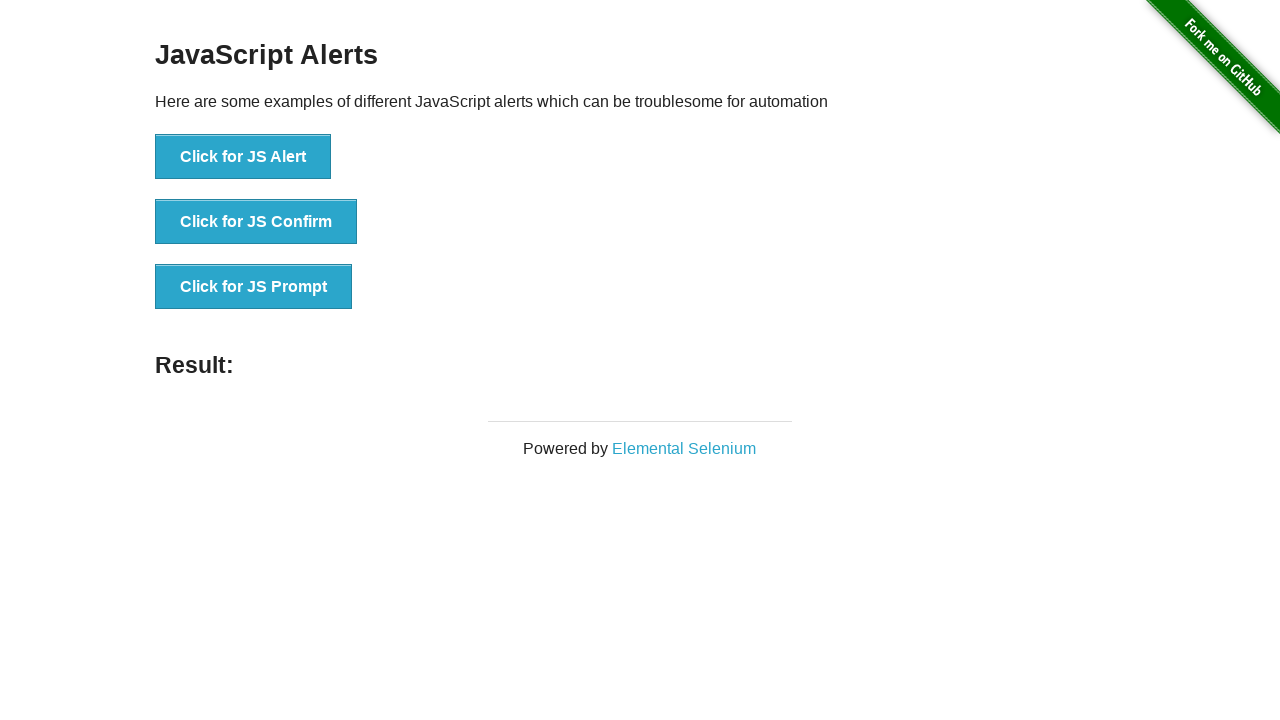

Set up dialog handler to accept prompt with text 'Alert text from wdio'
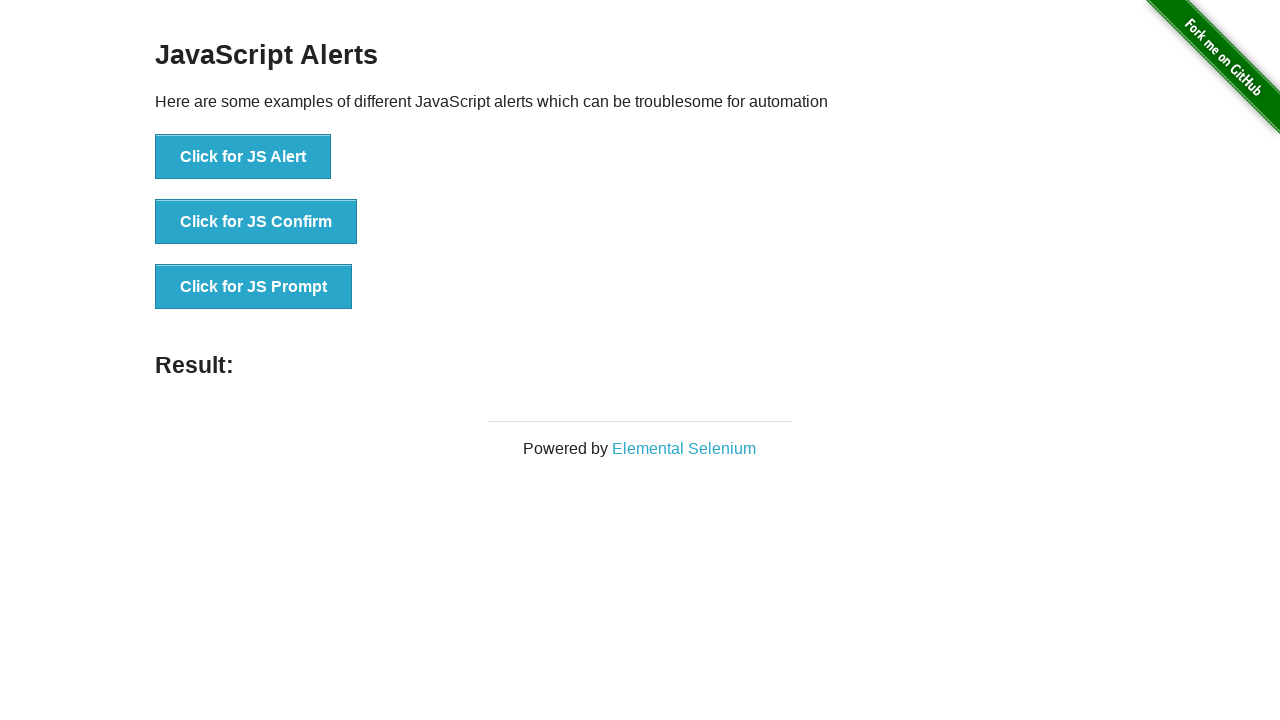

Clicked button to trigger JavaScript prompt at (254, 287) on xpath=//*[text()='Click for JS Prompt']
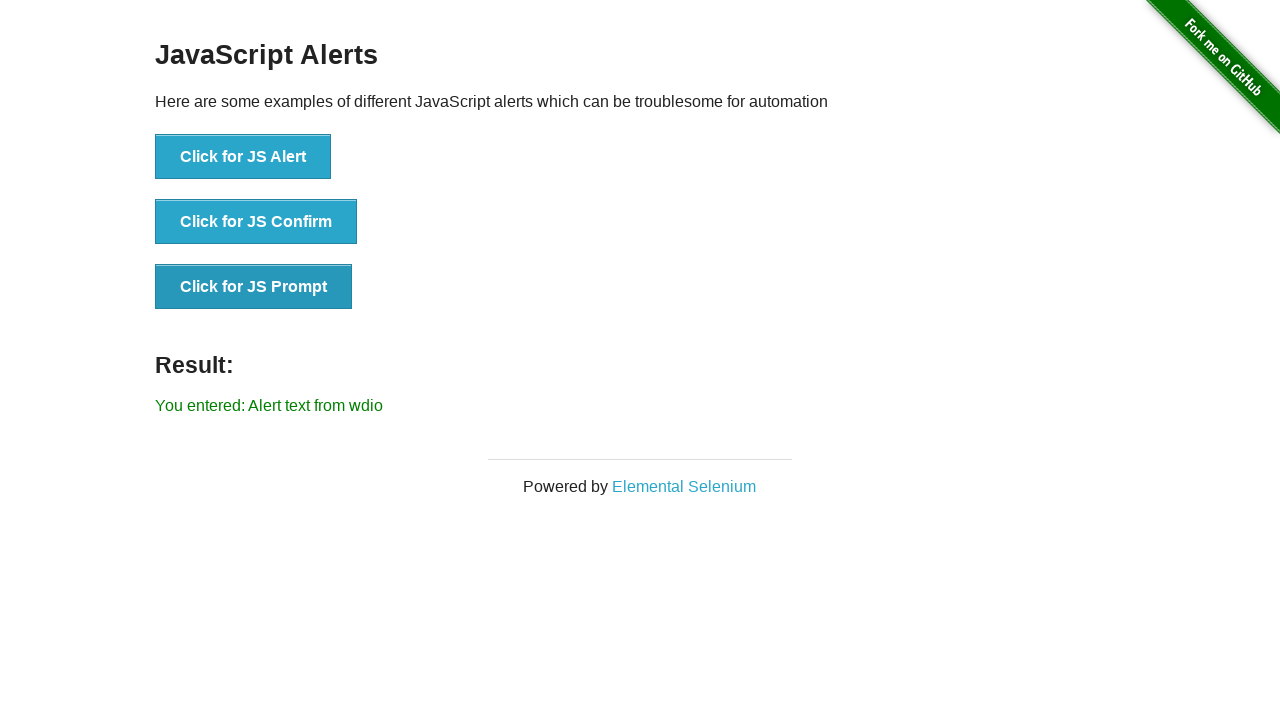

Waited for result element to appear after accepting prompt
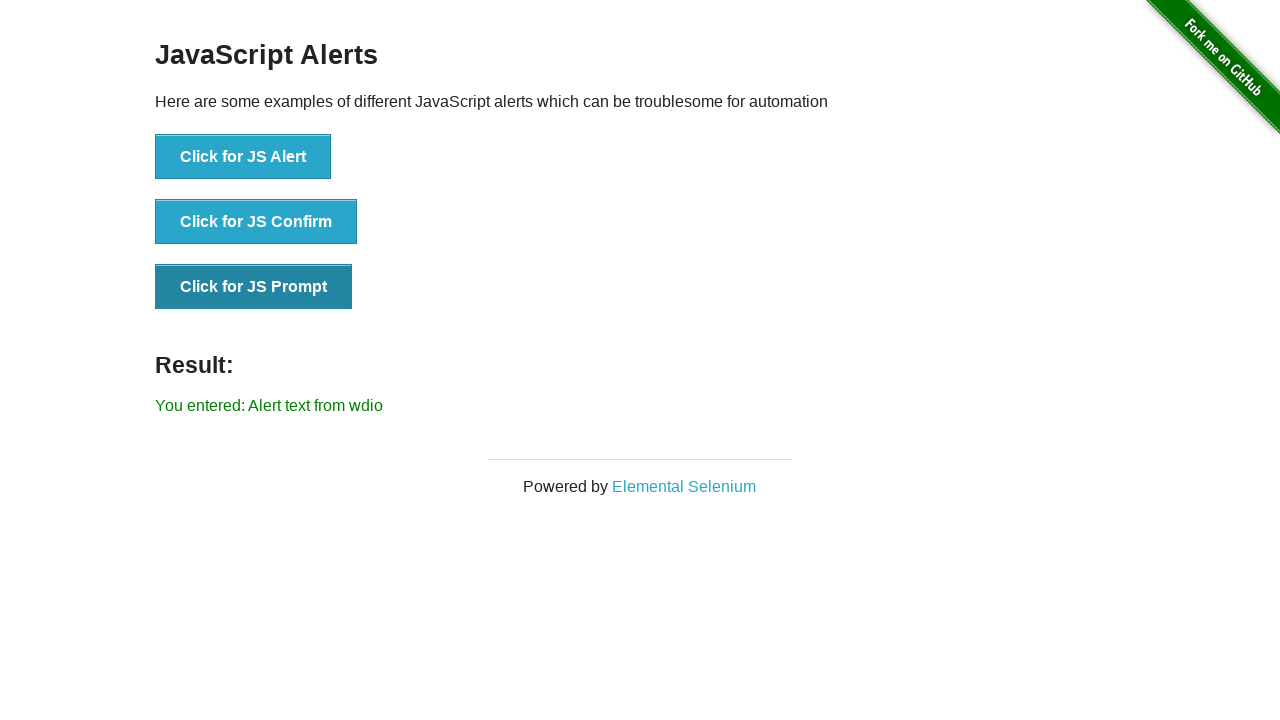

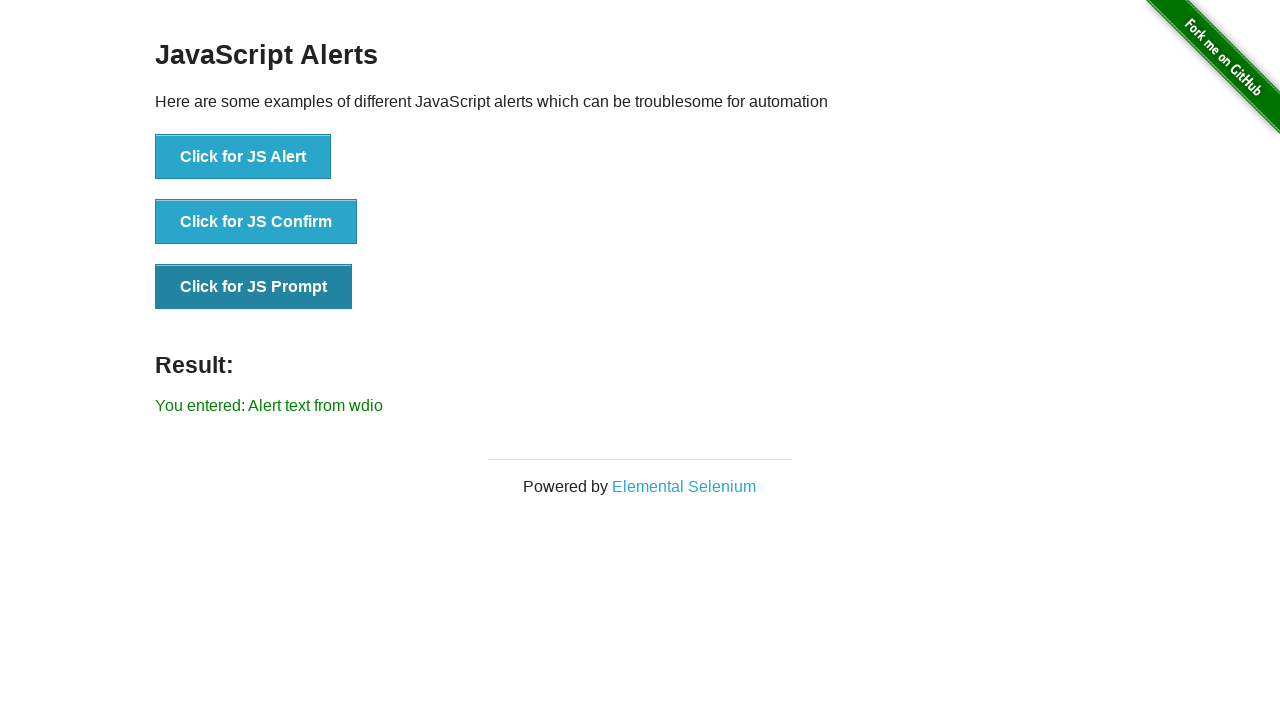